Tests that todo data persists after page reload by creating items, completing one, and reloading

Starting URL: https://demo.playwright.dev/todomvc

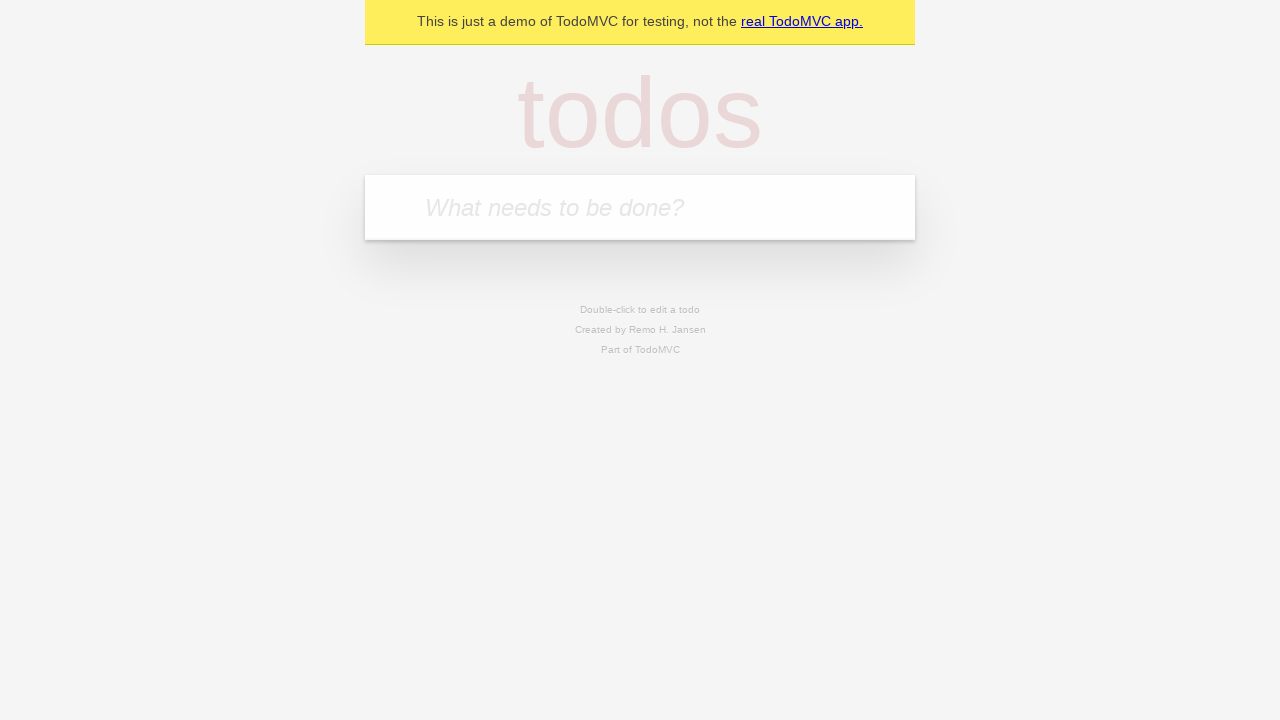

Filled todo input with 'buy some cheese' on internal:attr=[placeholder="What needs to be done?"i]
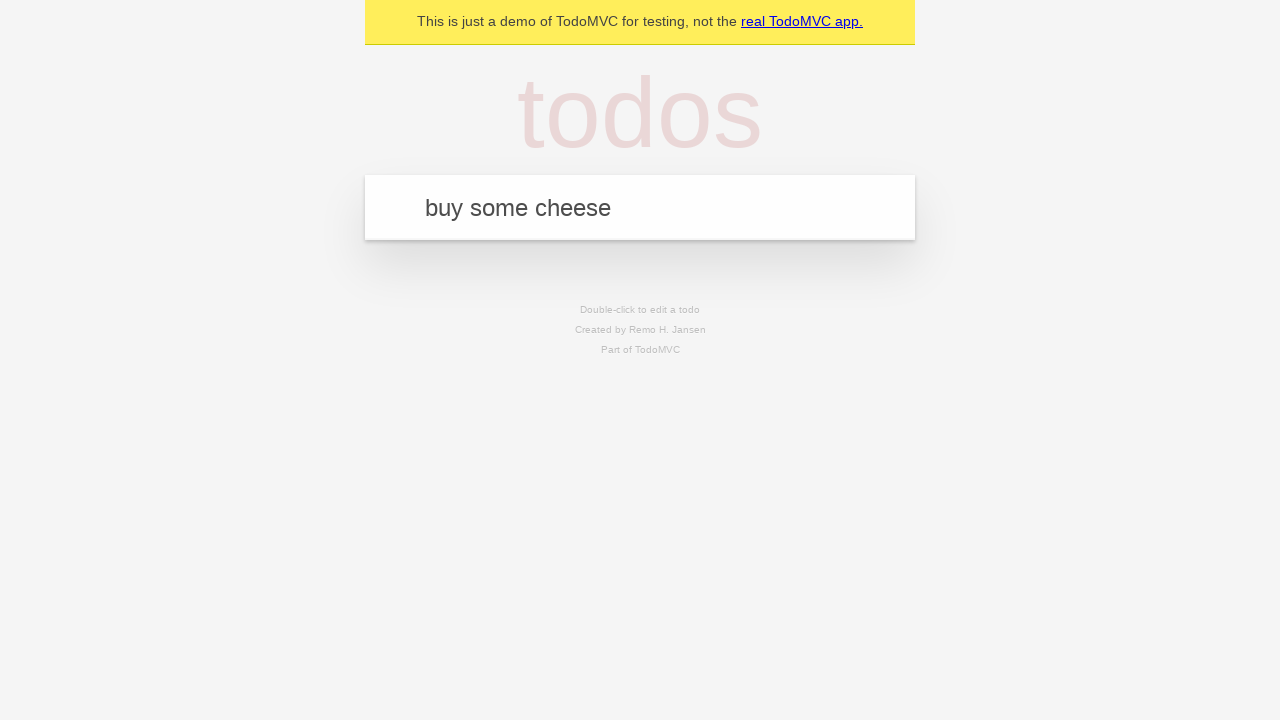

Pressed Enter to create first todo item on internal:attr=[placeholder="What needs to be done?"i]
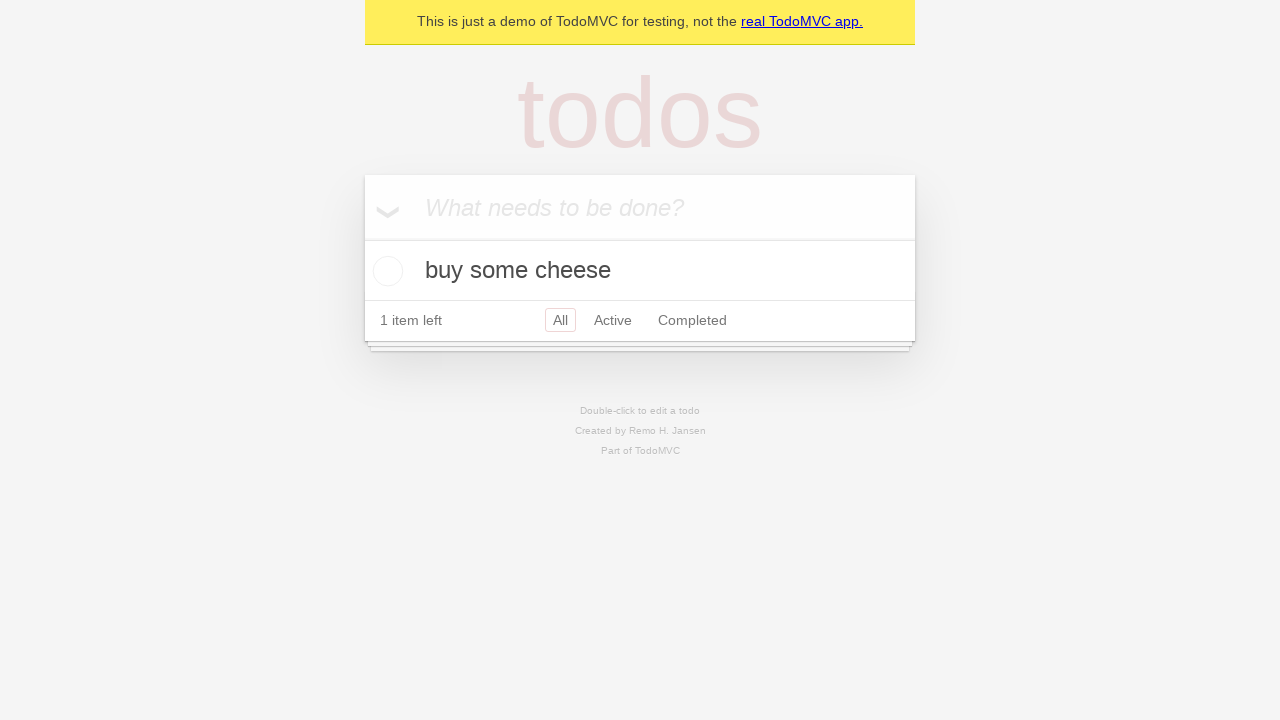

Filled todo input with 'feed the cat' on internal:attr=[placeholder="What needs to be done?"i]
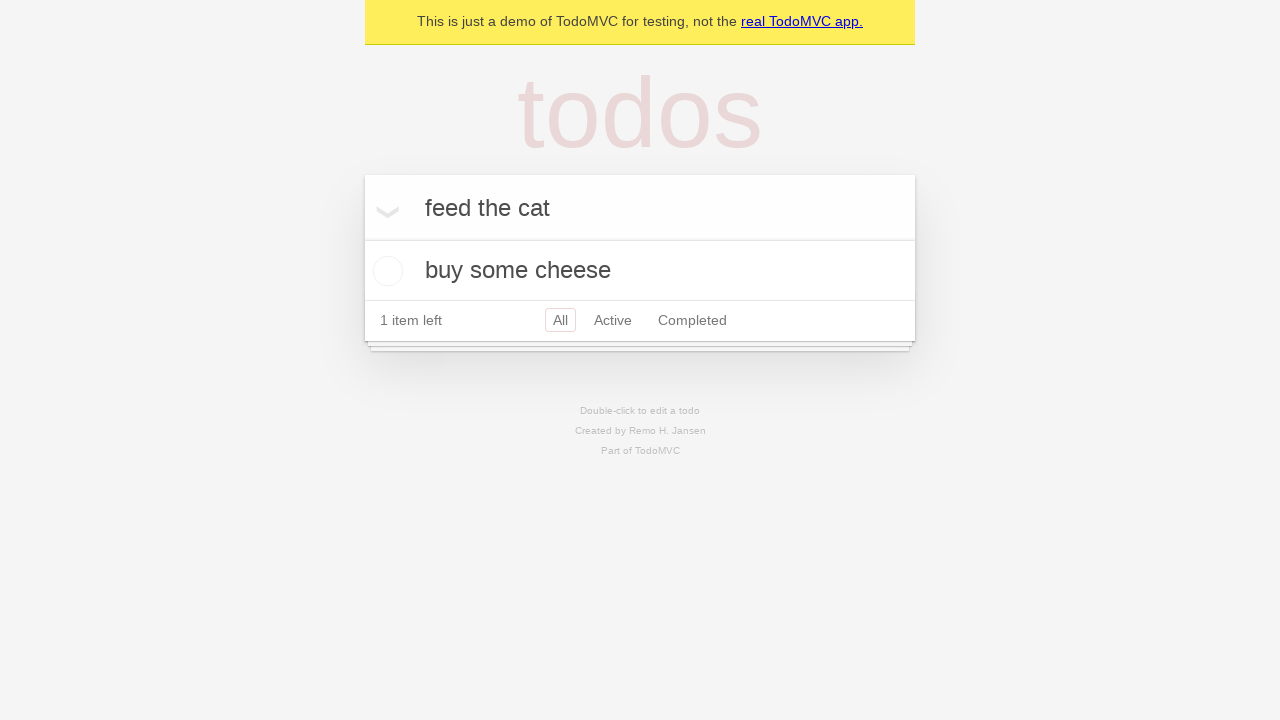

Pressed Enter to create second todo item on internal:attr=[placeholder="What needs to be done?"i]
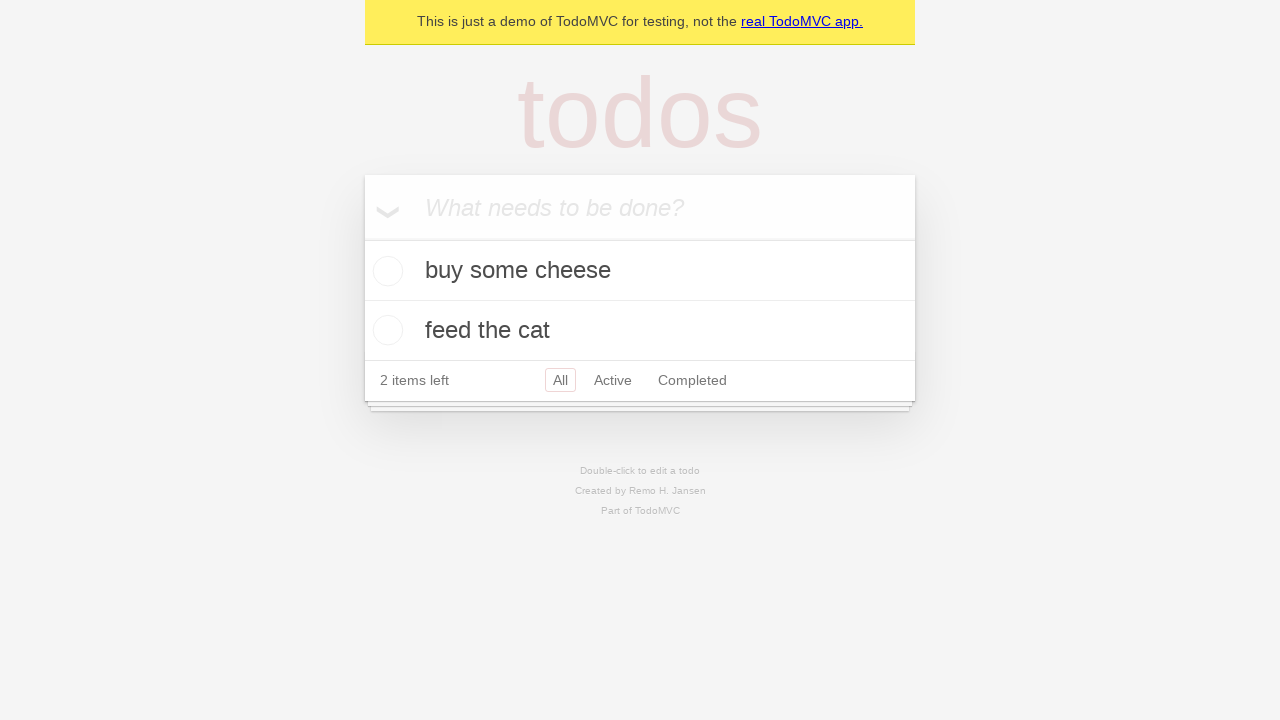

Checked the first todo item as complete at (385, 271) on internal:testid=[data-testid="todo-item"s] >> nth=0 >> internal:role=checkbox
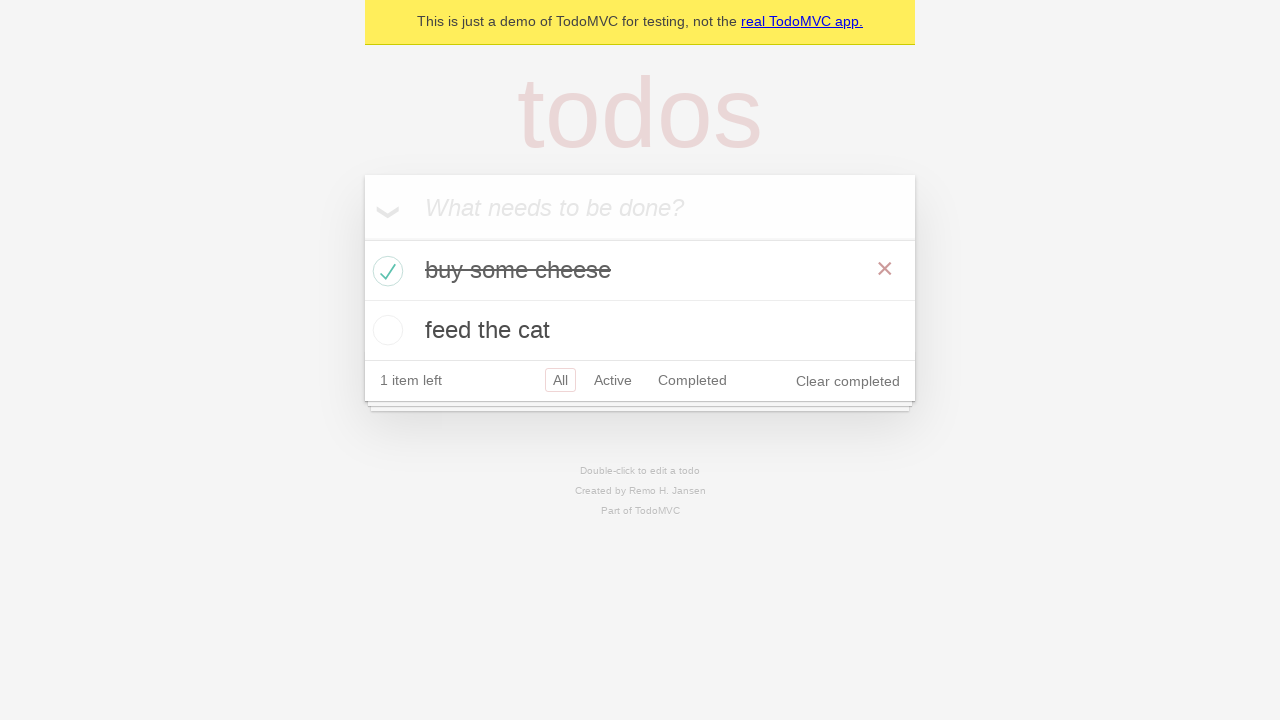

Waited 500ms for state to be saved
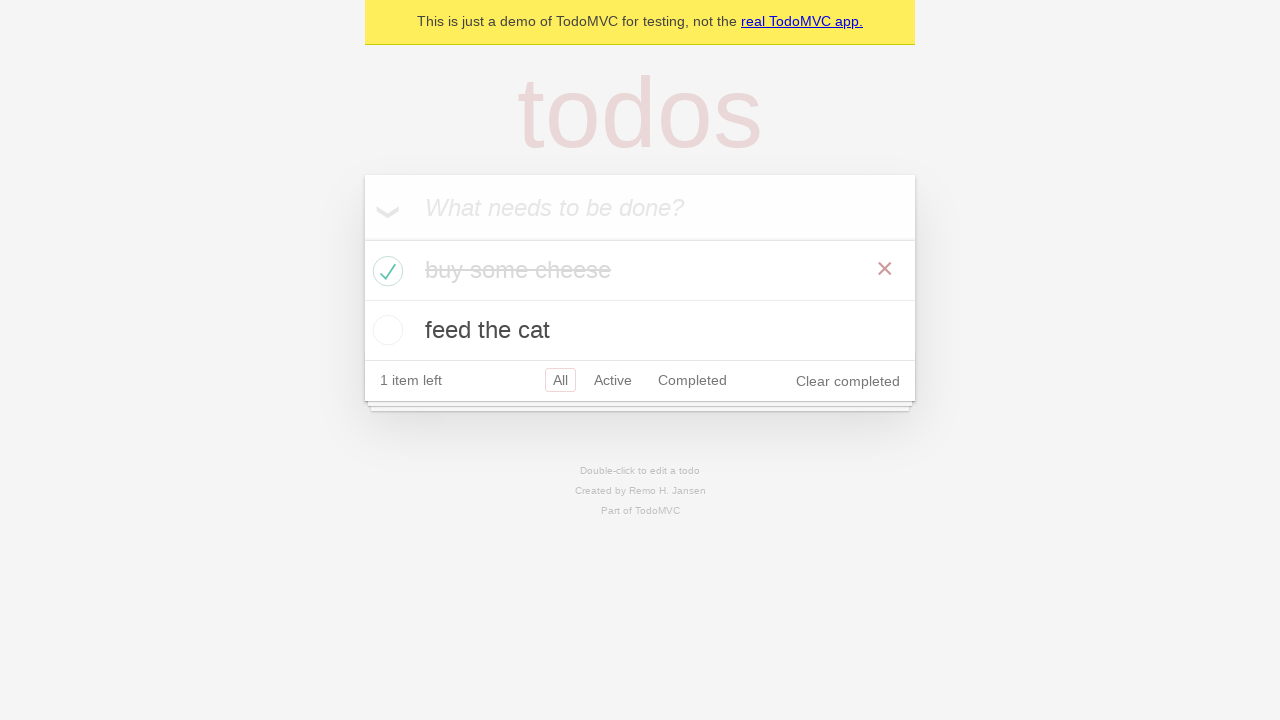

Reloaded the page
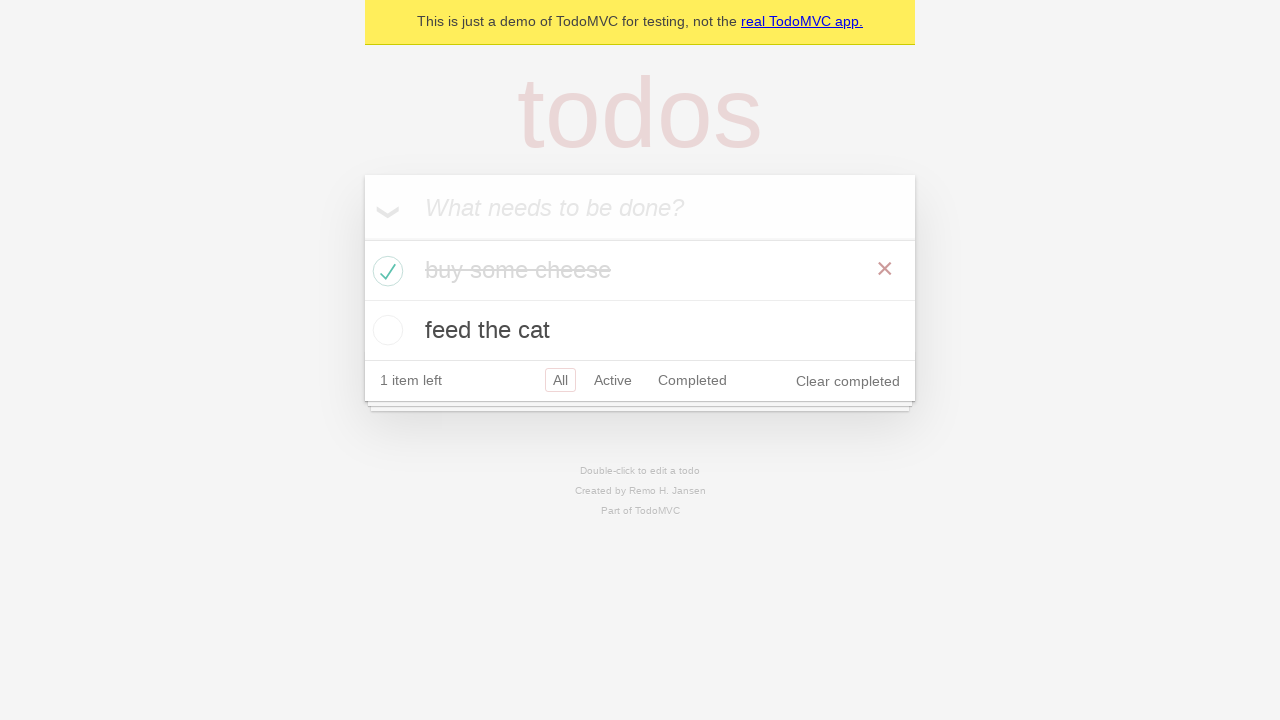

Todo items loaded after page reload
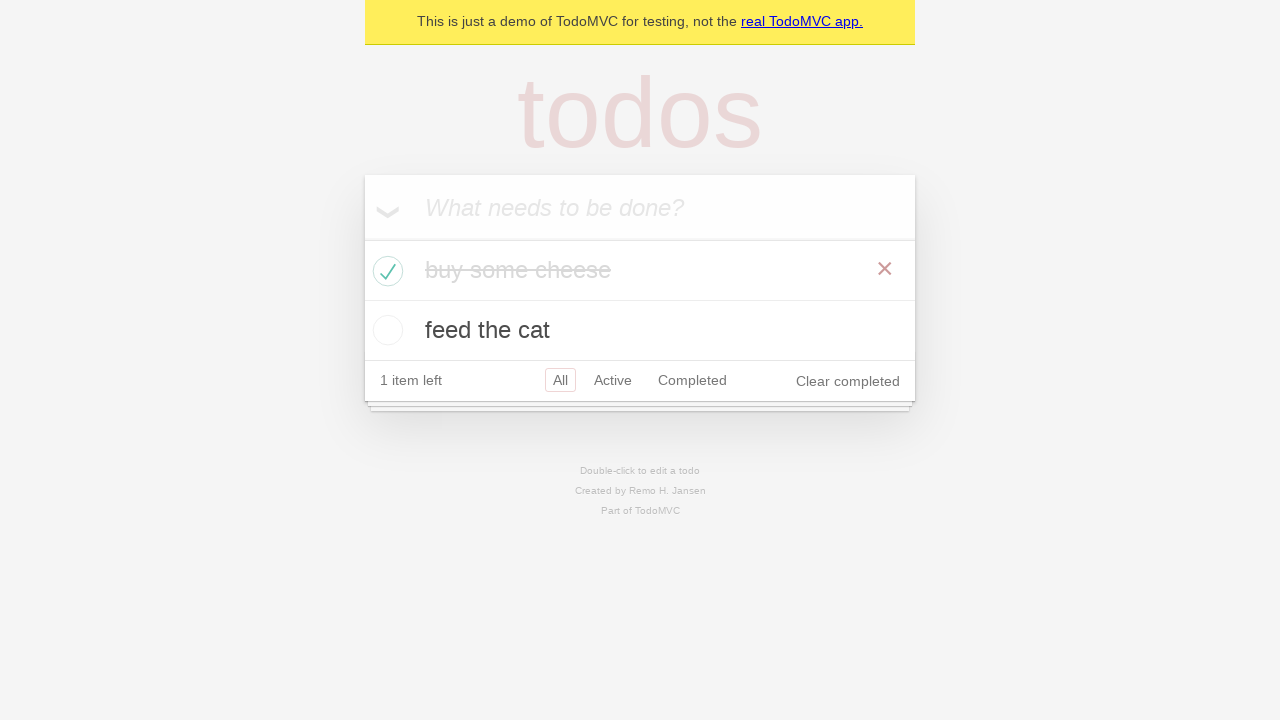

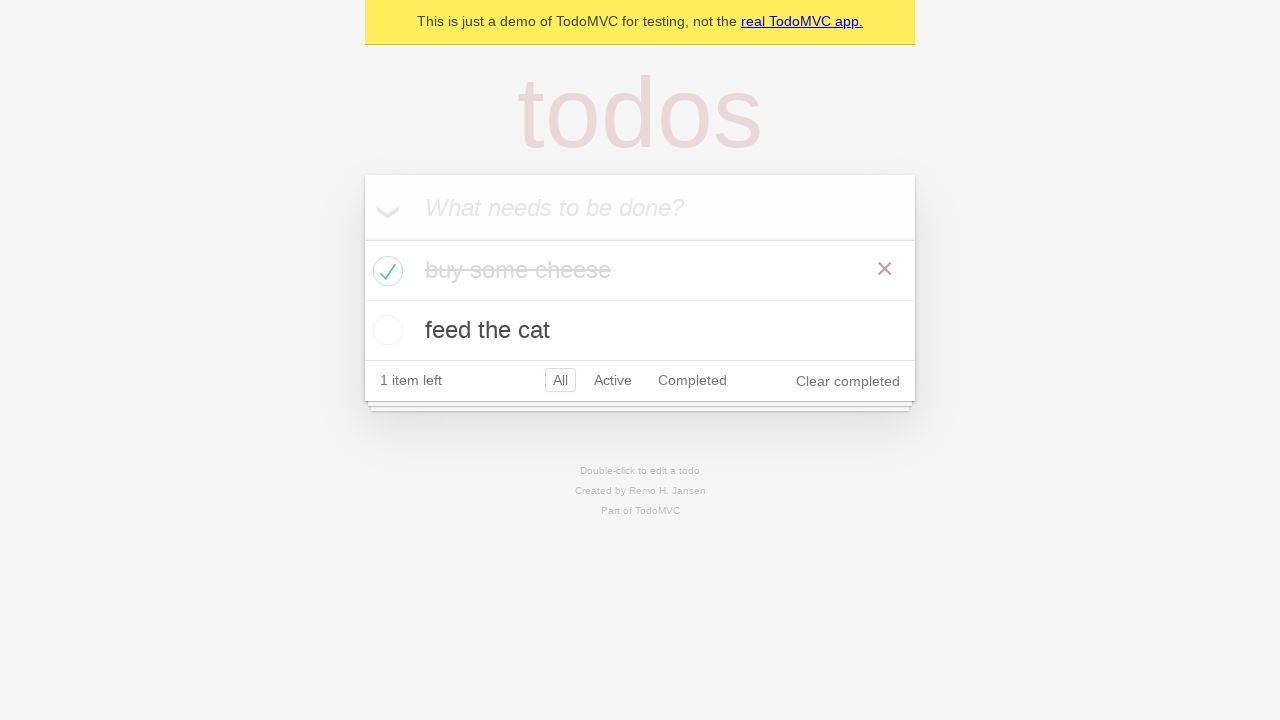